Navigates to The Internet Herokuapp demo site, scrolls down the page, and verifies that links are present on the homepage

Starting URL: https://the-internet.herokuapp.com/

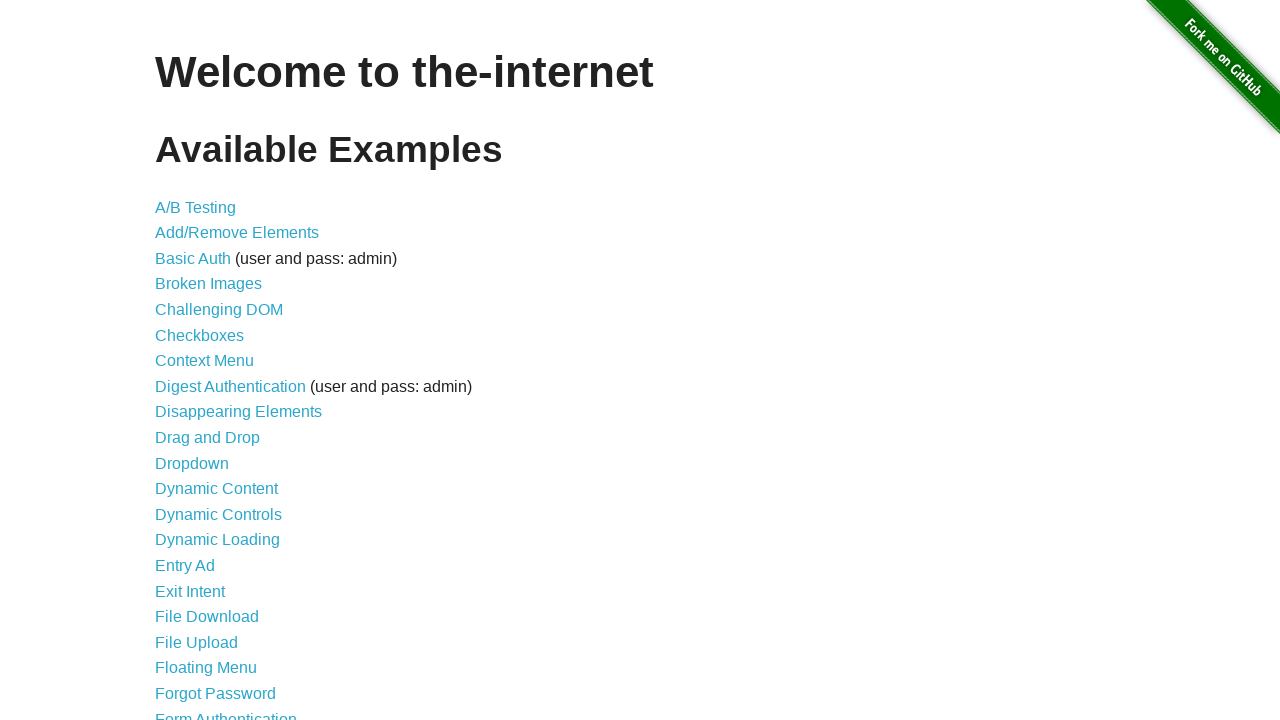

Scrolled down the homepage by 700 pixels
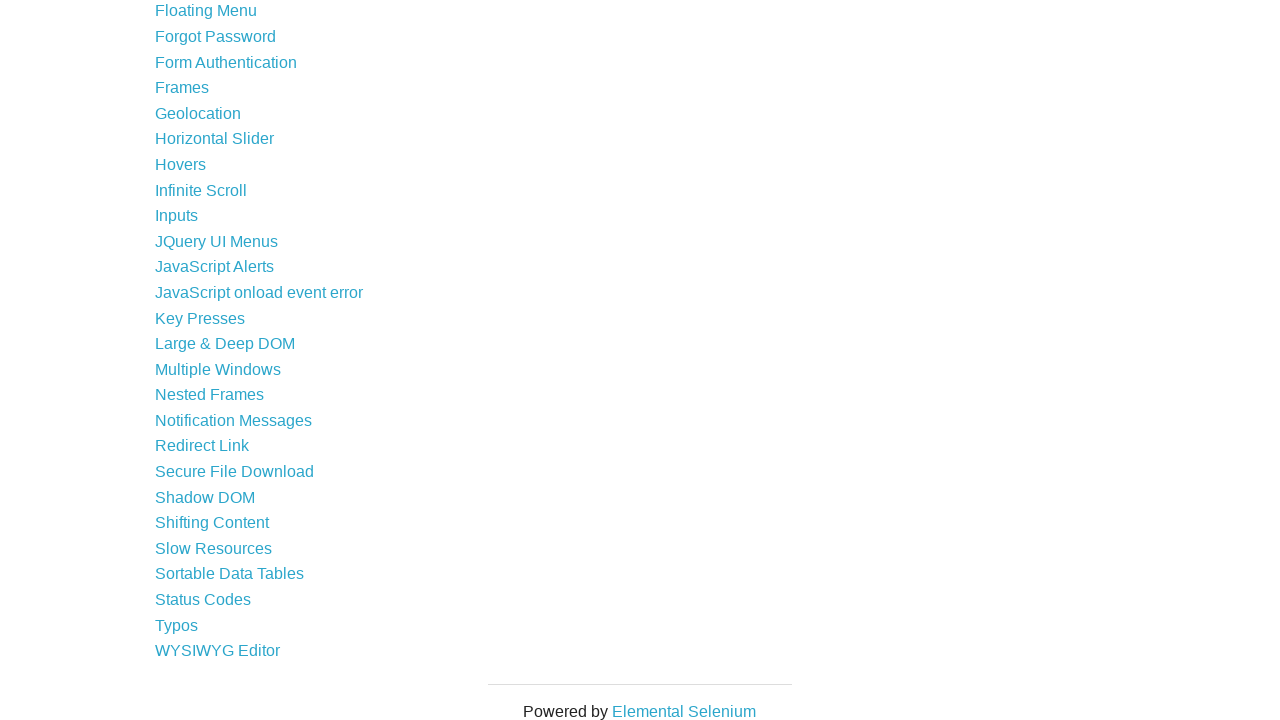

Waited 1 second for lazy-loaded content to appear
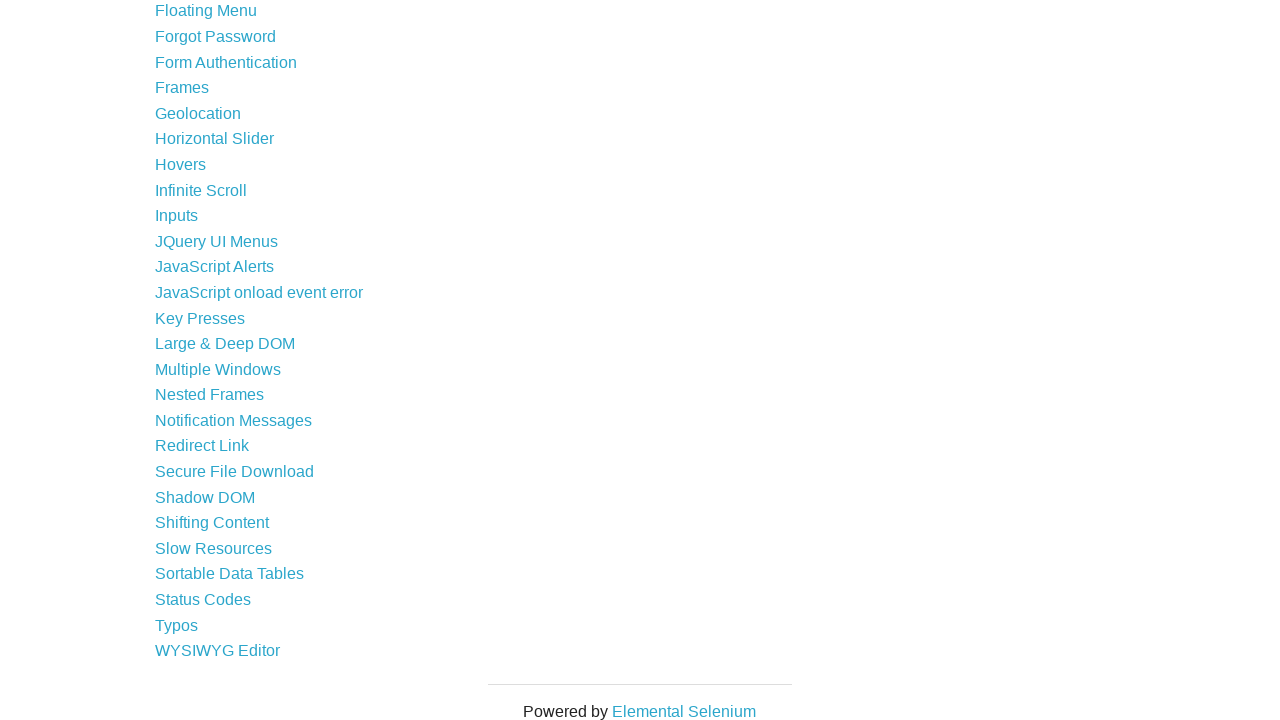

Verified that links are present on the homepage
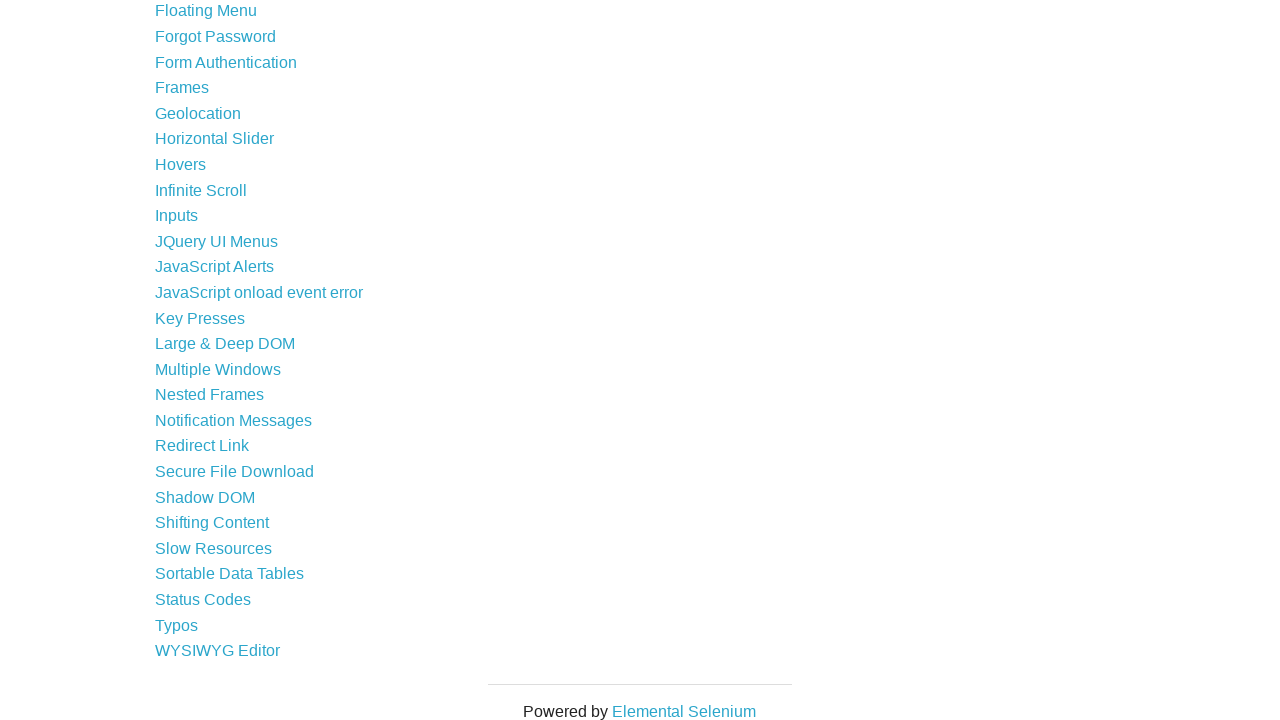

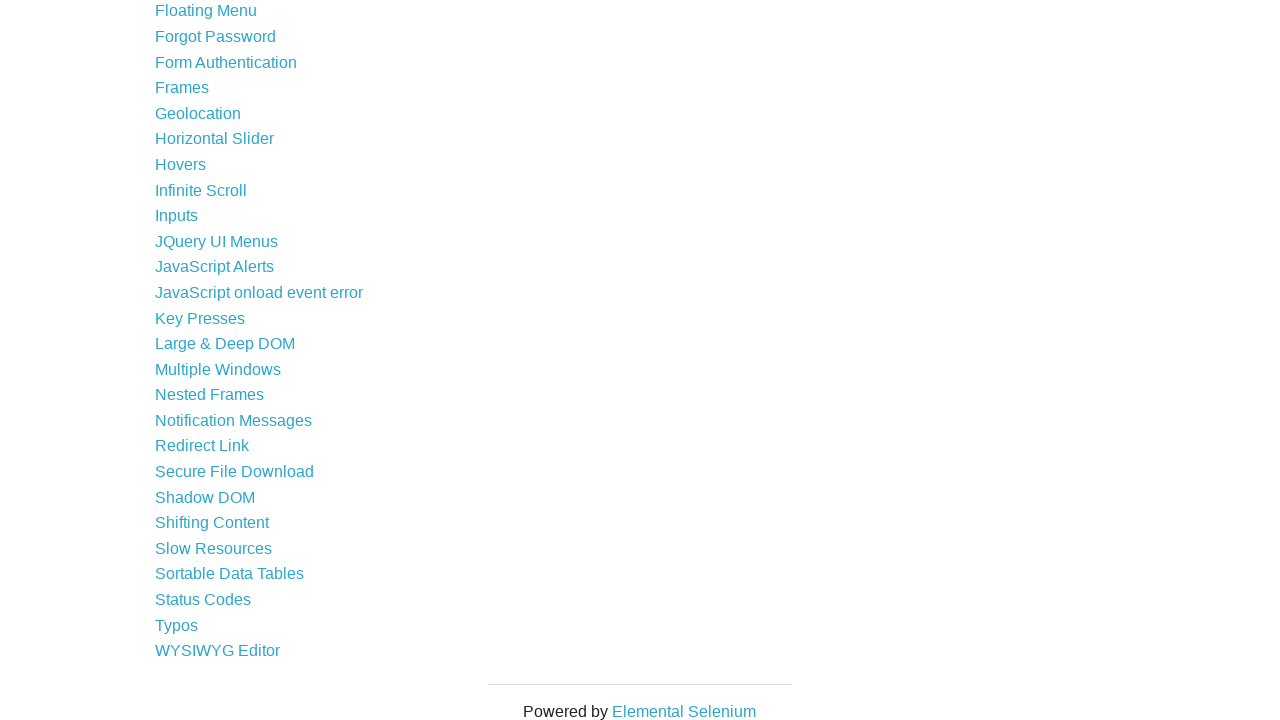